Tests an e-commerce checkout flow by searching for products, adding them to cart, and proceeding through the checkout process

Starting URL: https://rahulshettyacademy.com/seleniumPractise/#

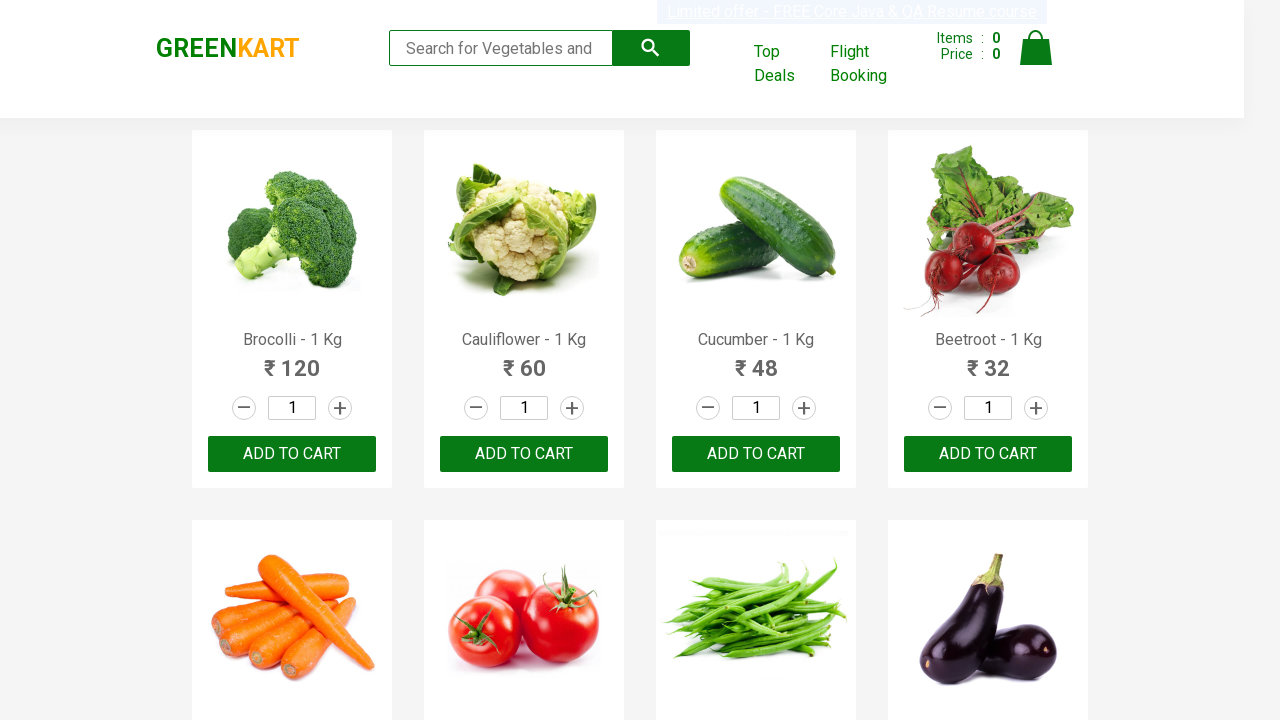

Filled search field with 'ca' to find products on .search-keyword
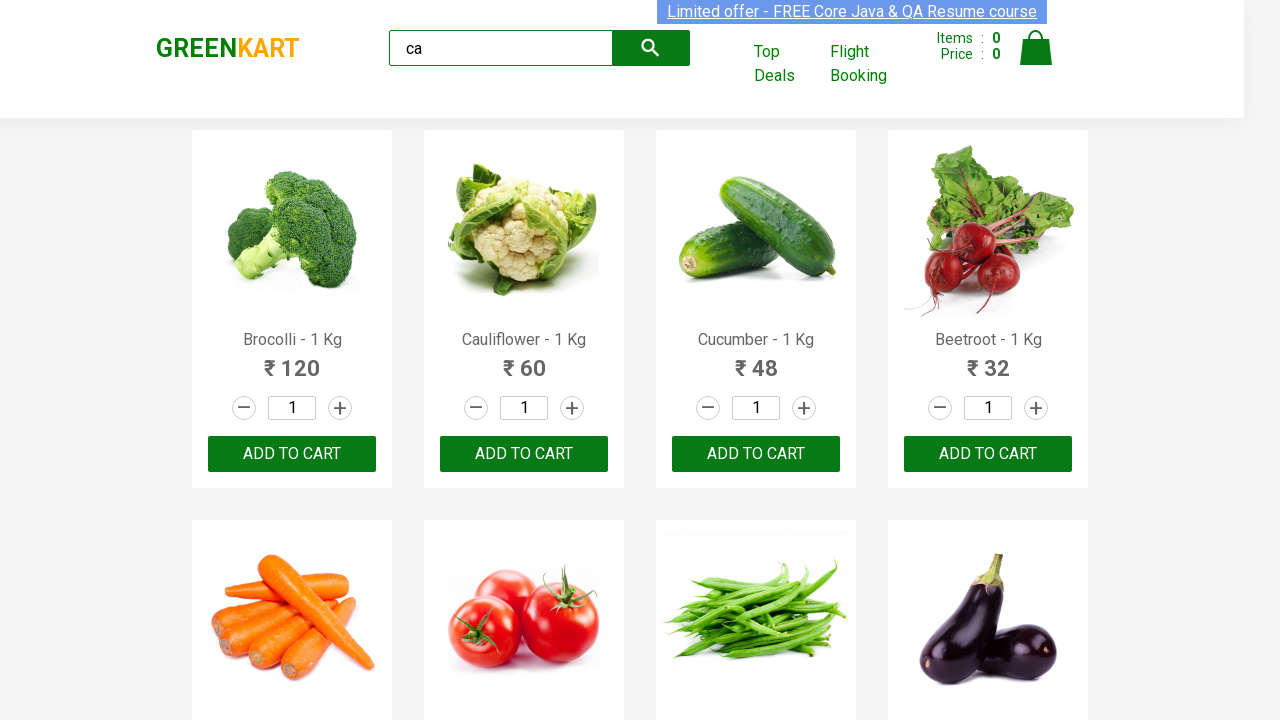

Waited 2 seconds for products to load
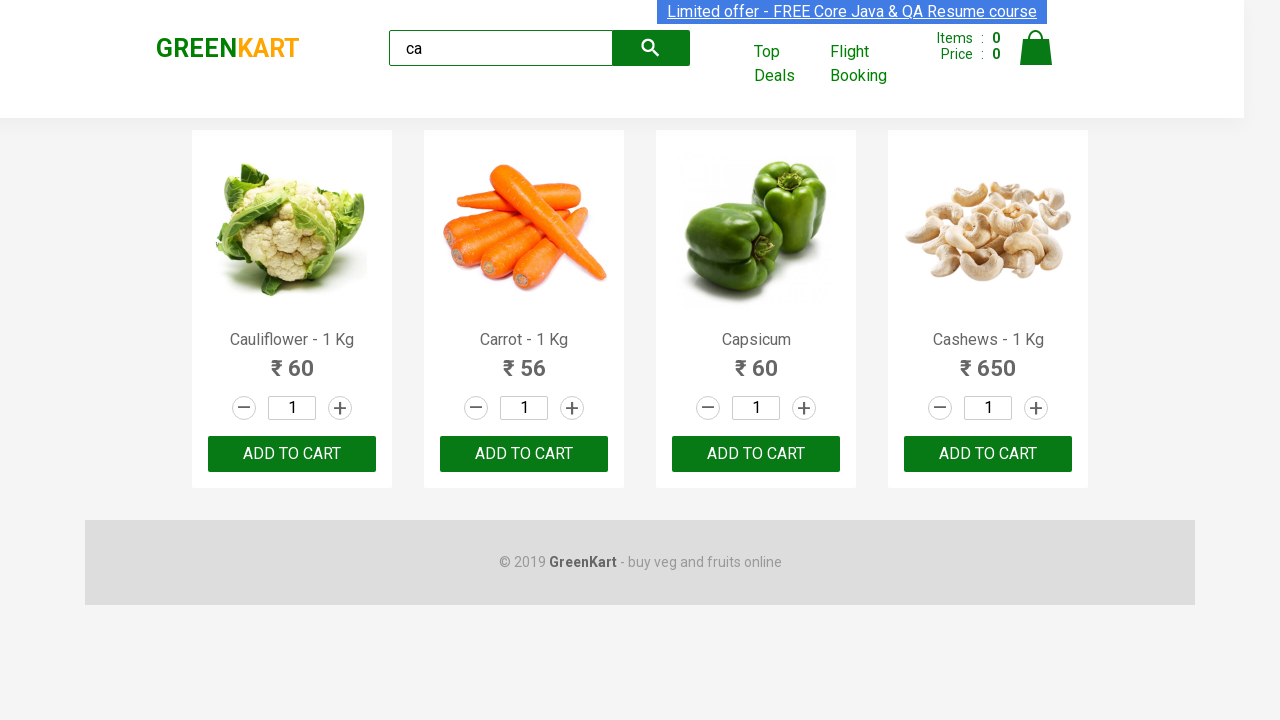

Located all product elements on the page
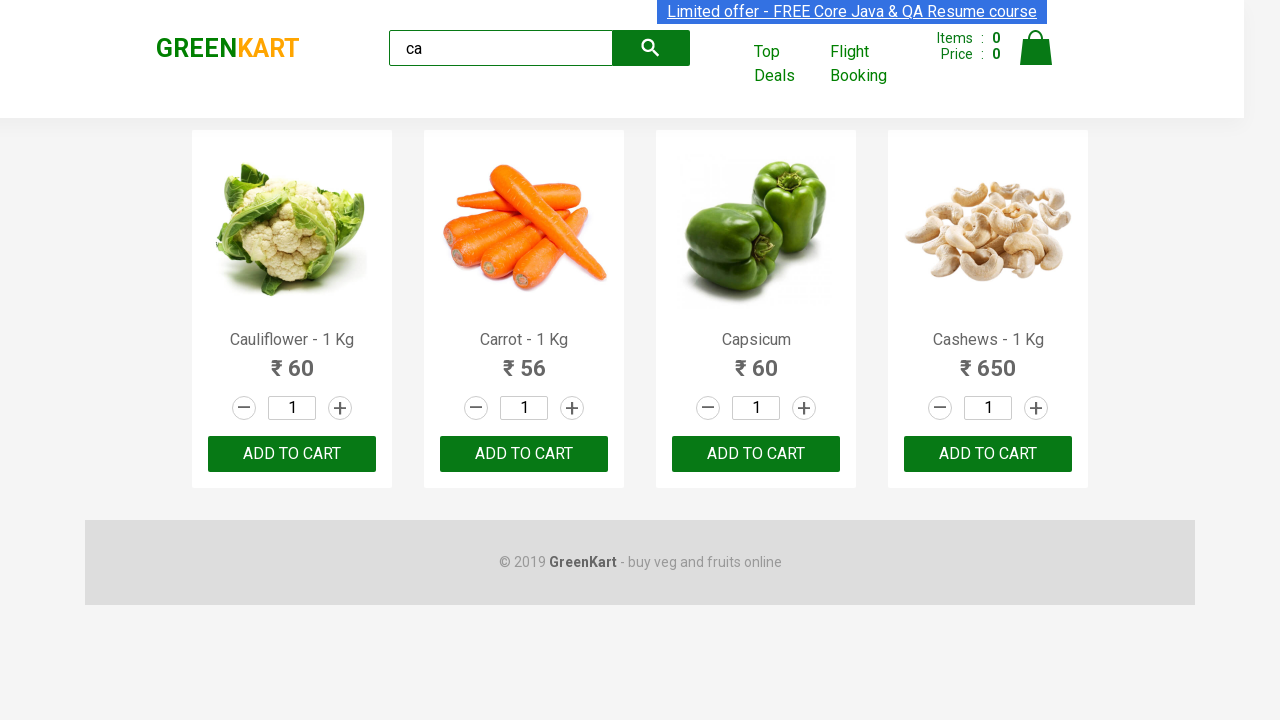

Retrieved product name: Cauliflower - 1 Kg
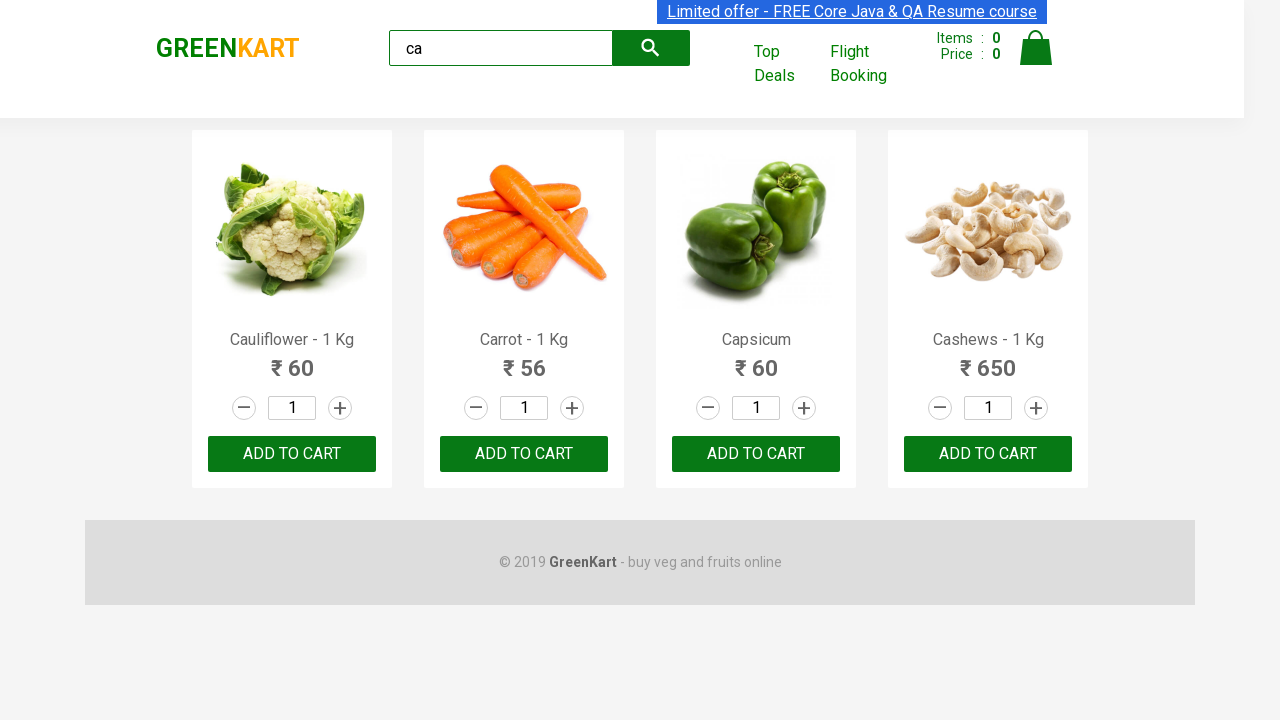

Retrieved product name: Carrot - 1 Kg
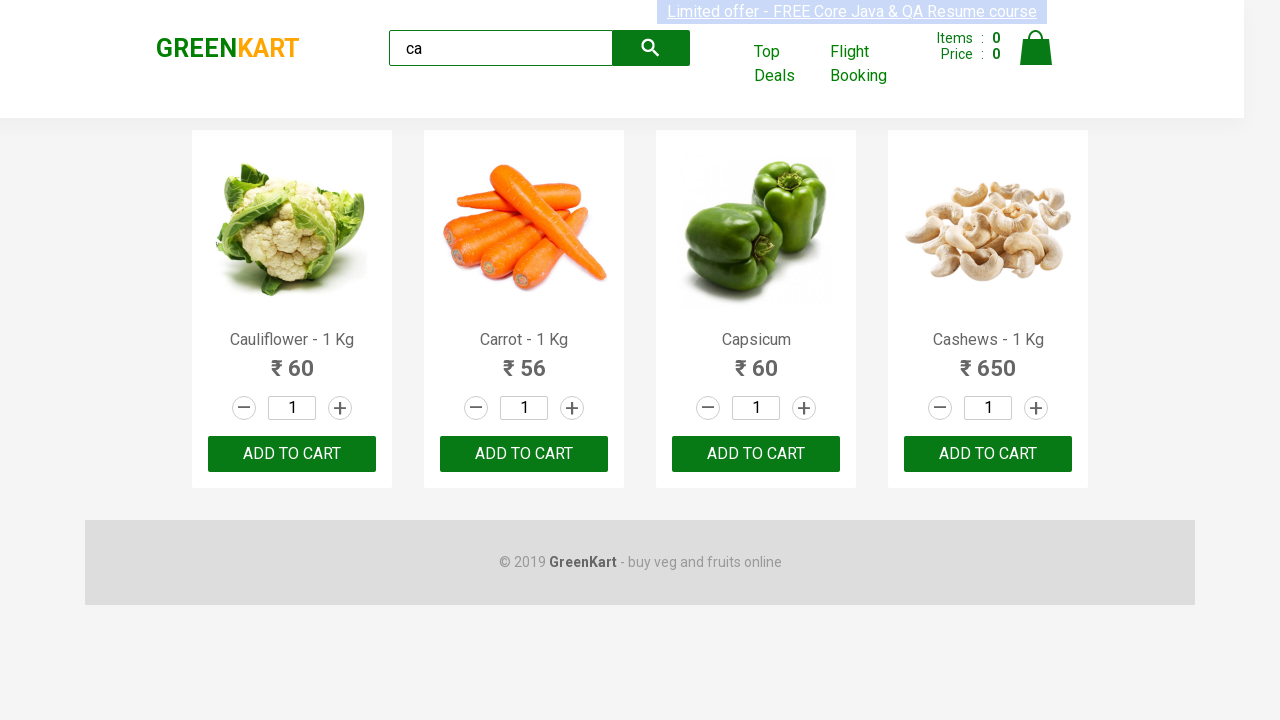

Retrieved product name: Capsicum
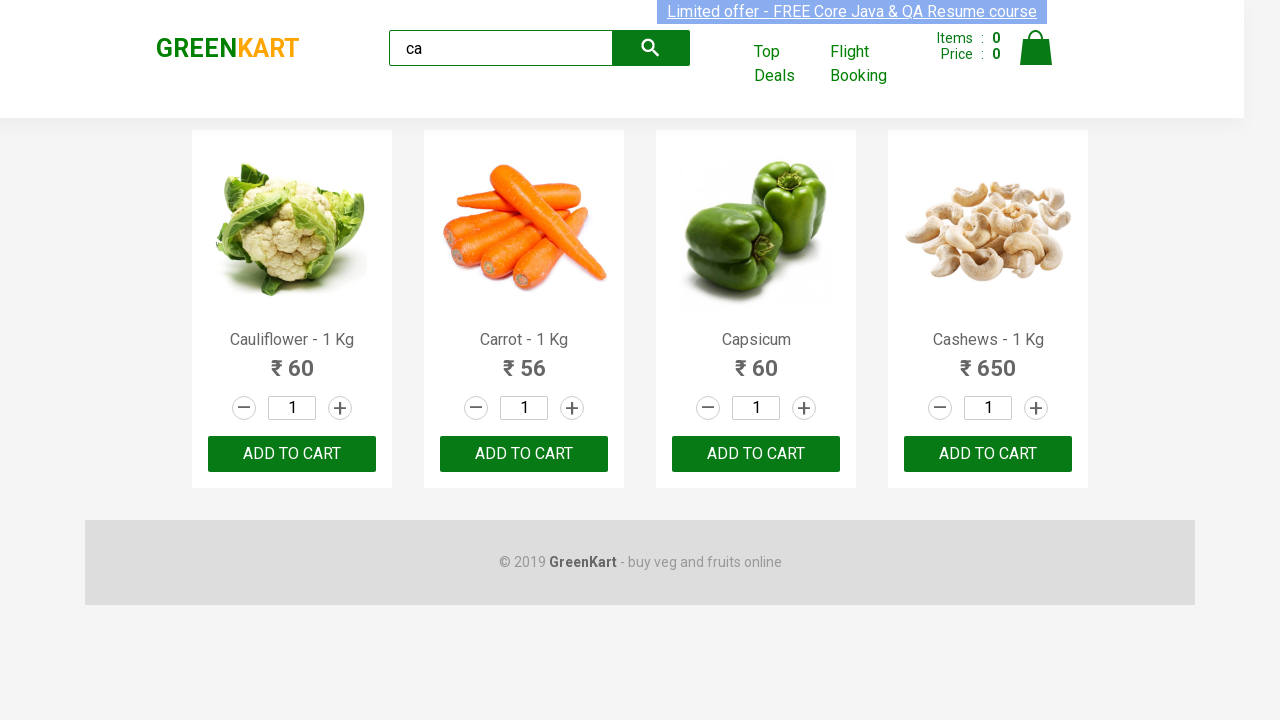

Retrieved product name: Cashews - 1 Kg
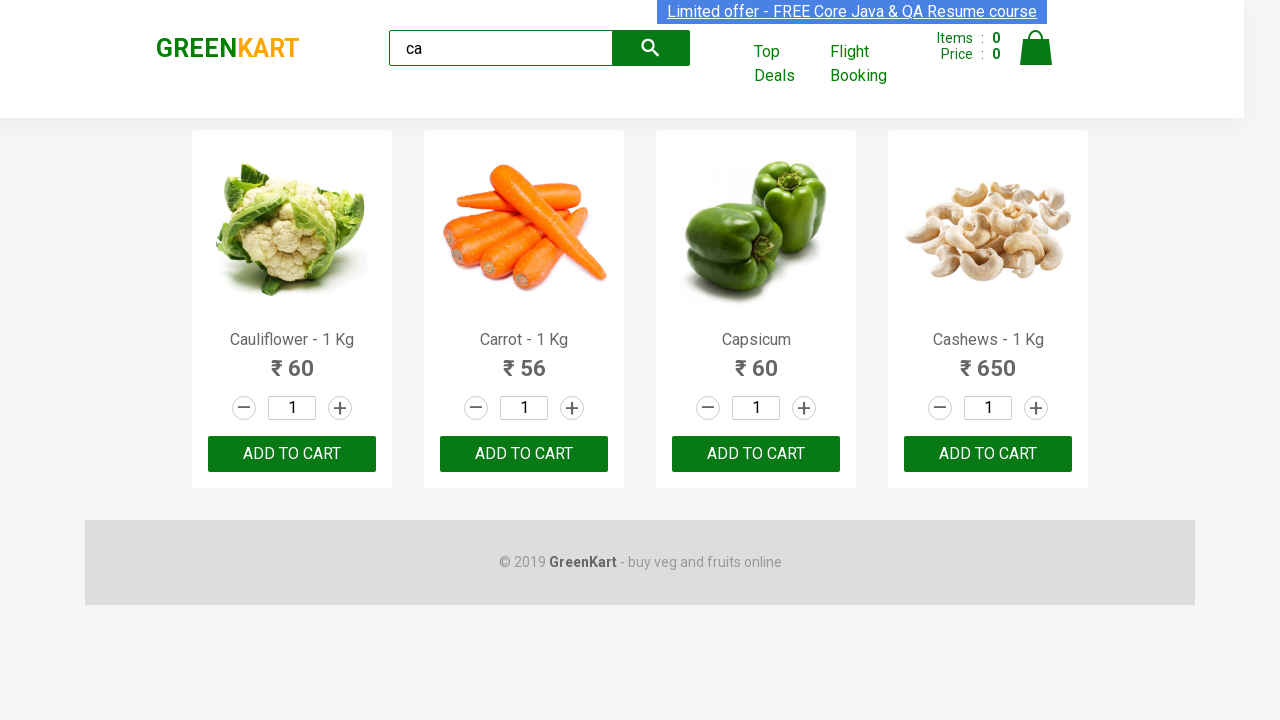

Clicked 'Add to cart' button for Cashews product at (988, 454) on .products .product >> nth=3 >> button
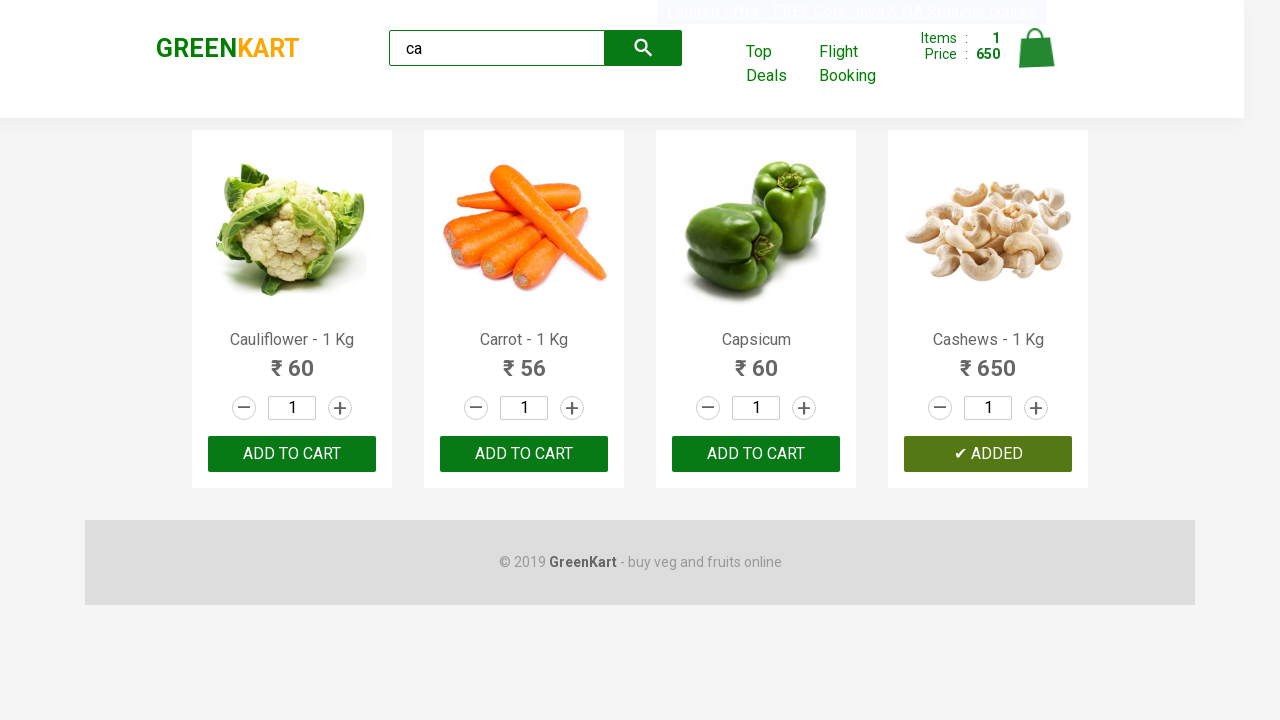

Clicked on cart icon to view cart at (1036, 48) on .cart-icon > img
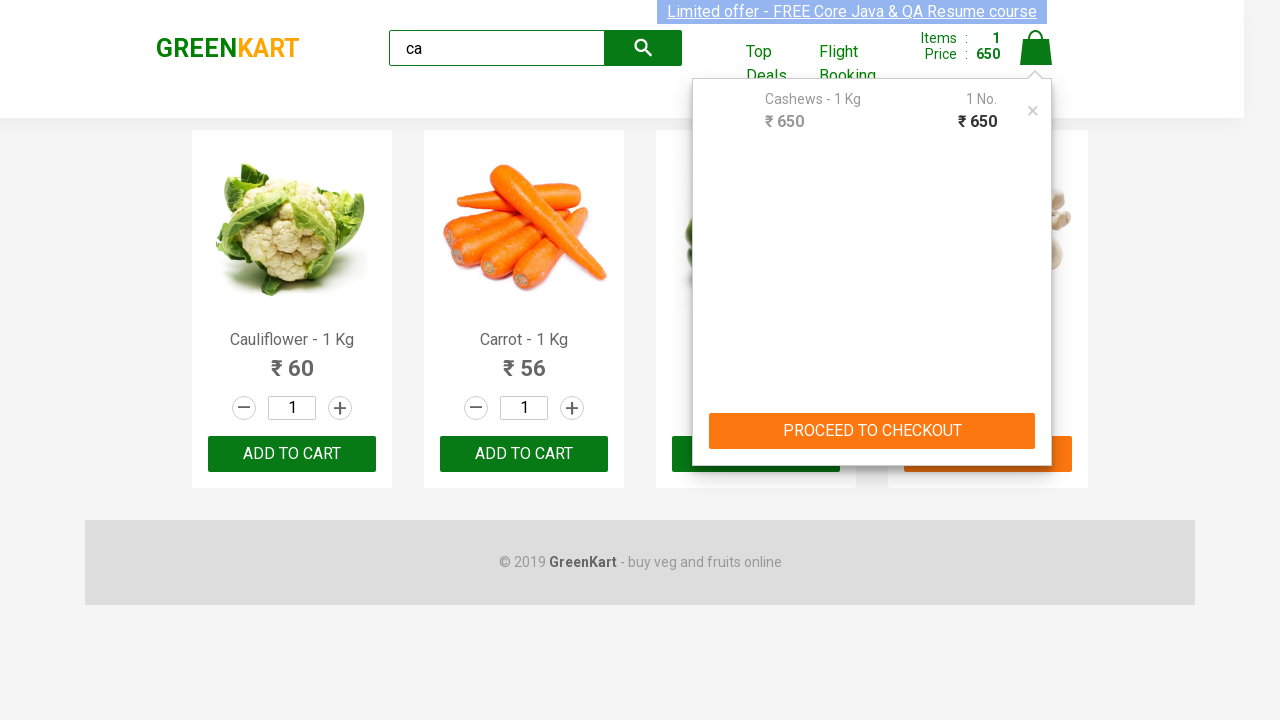

Clicked 'PROCEED TO CHECKOUT' button at (872, 431) on internal:text="PROCEED TO CHECKOUT"i
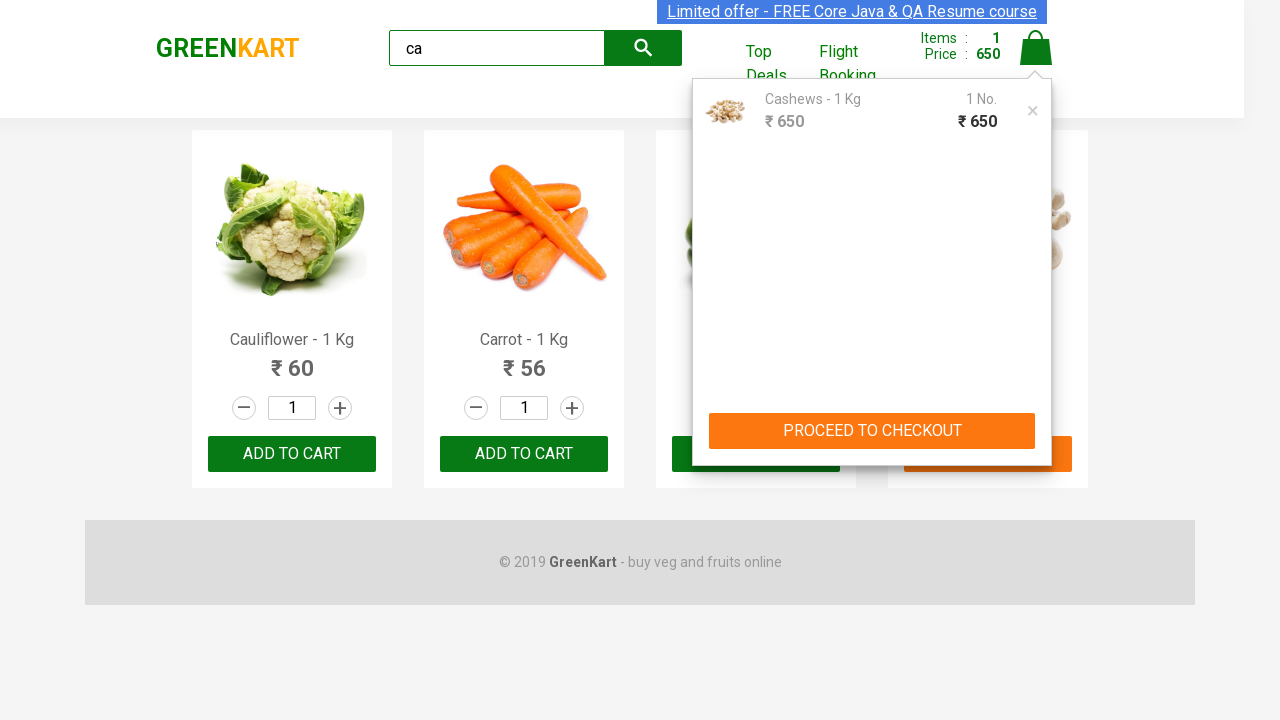

Clicked 'Place Order' button at (1036, 420) on internal:text="Place Order"i
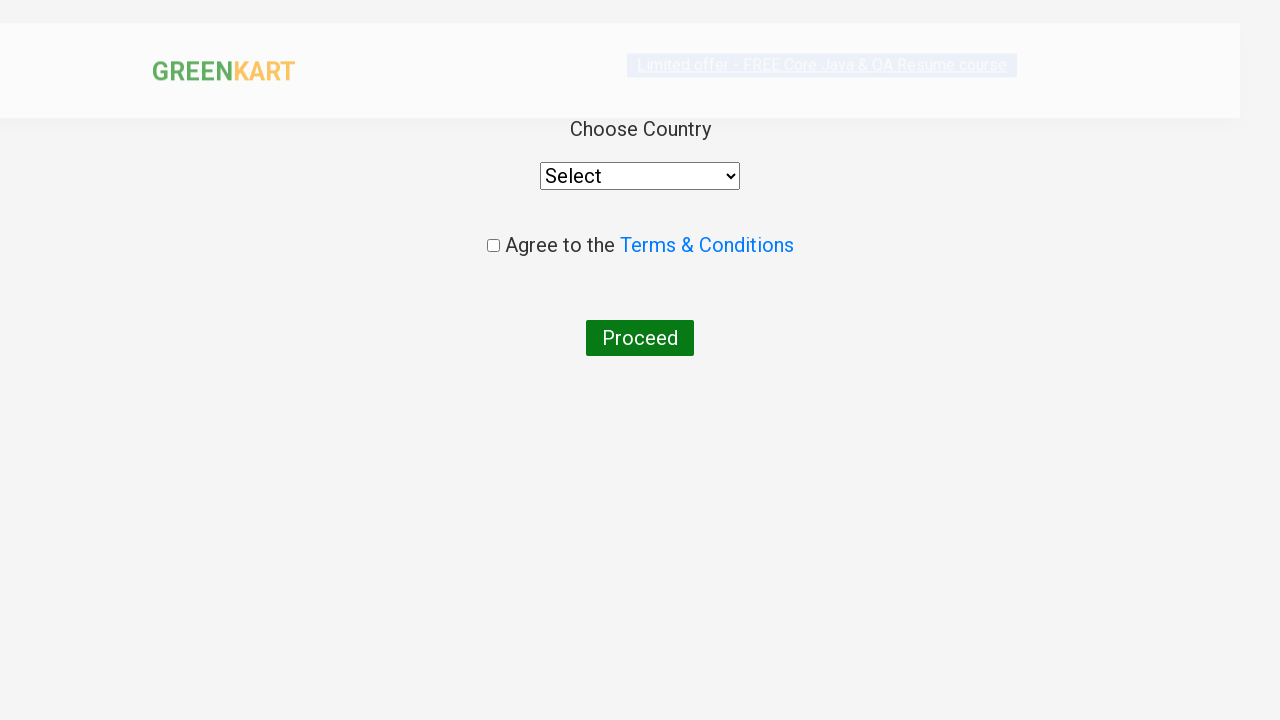

Selected 'India' from the country dropdown on select
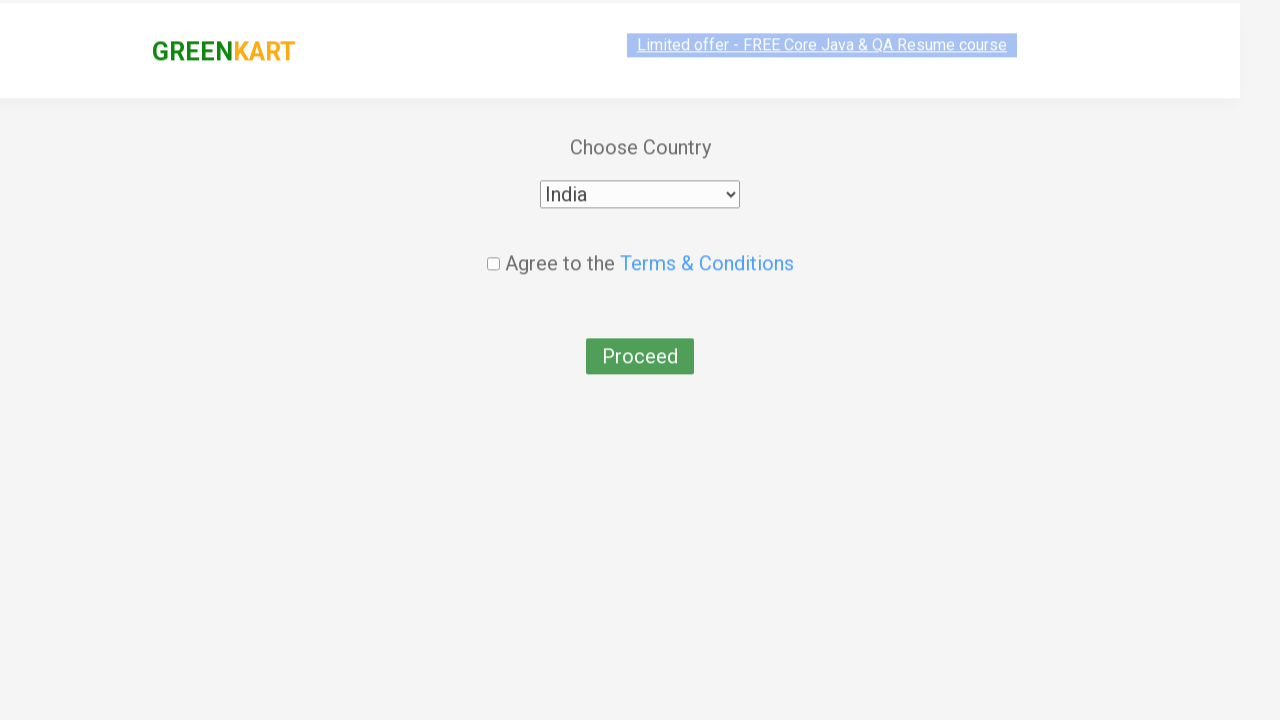

Checked the agreement checkbox at (493, 246) on .chkAgree
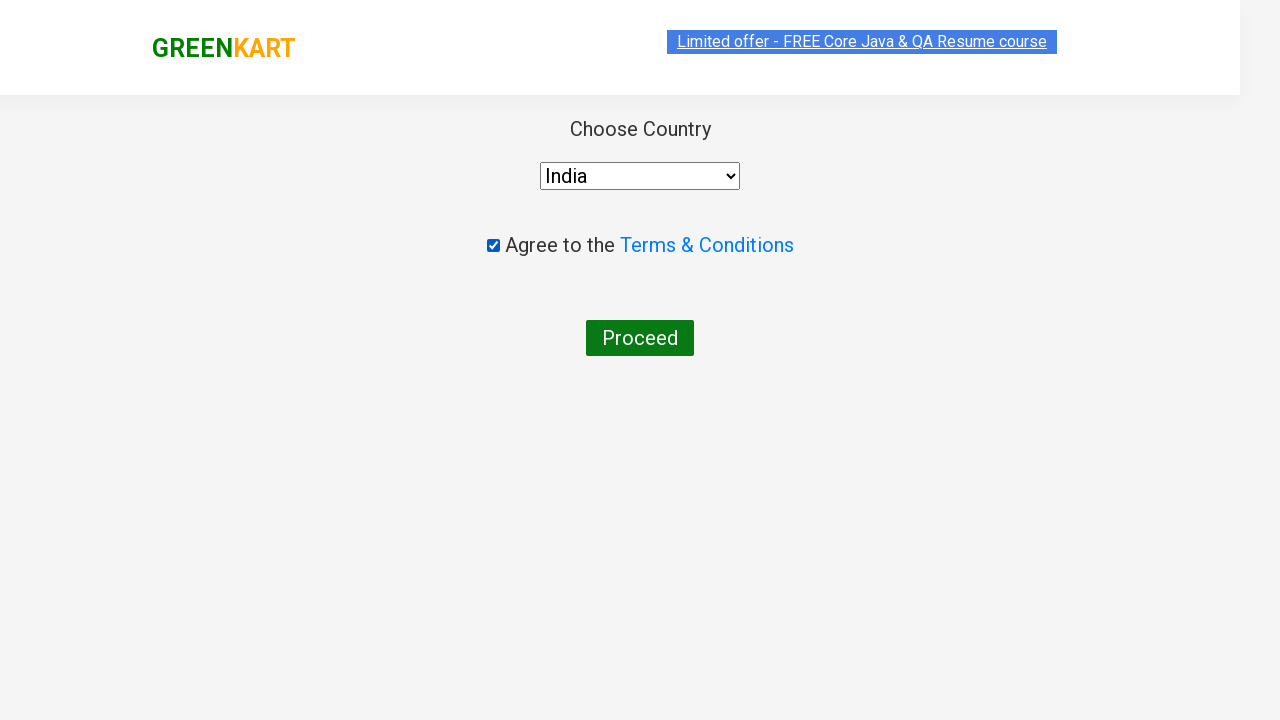

Clicked 'Proceed' button to complete the order at (640, 338) on internal:text="Proceed"i
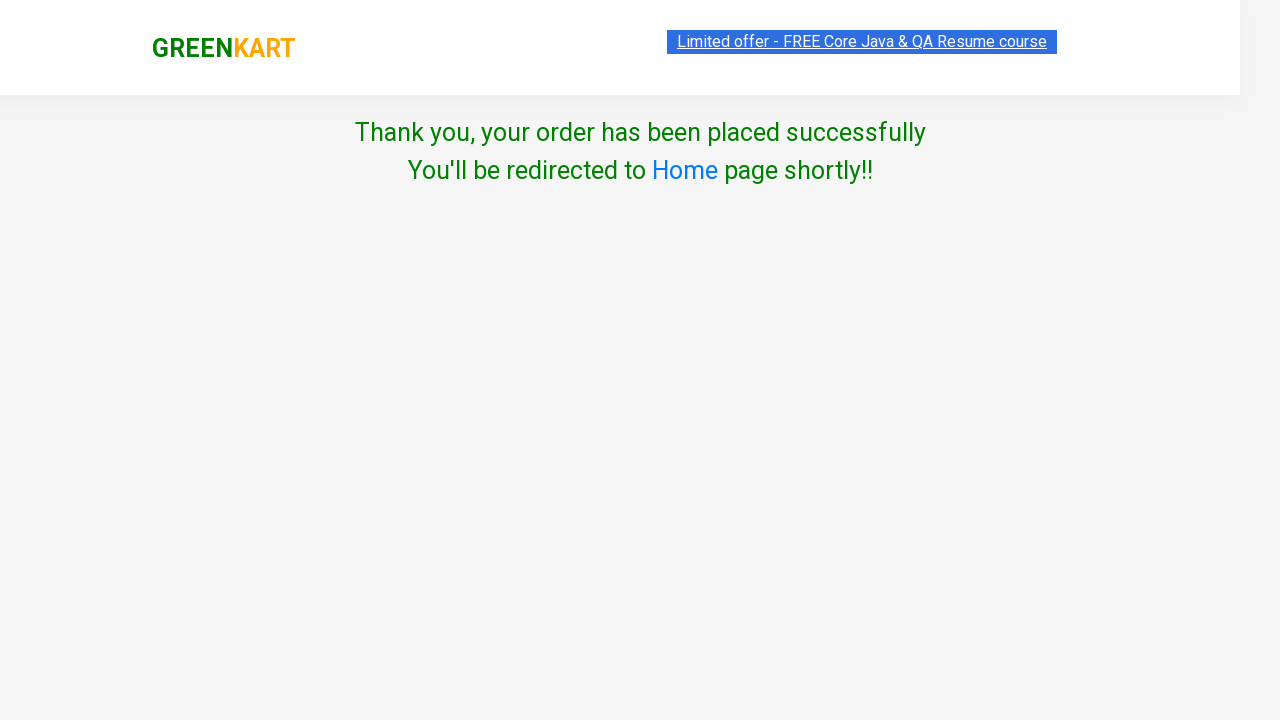

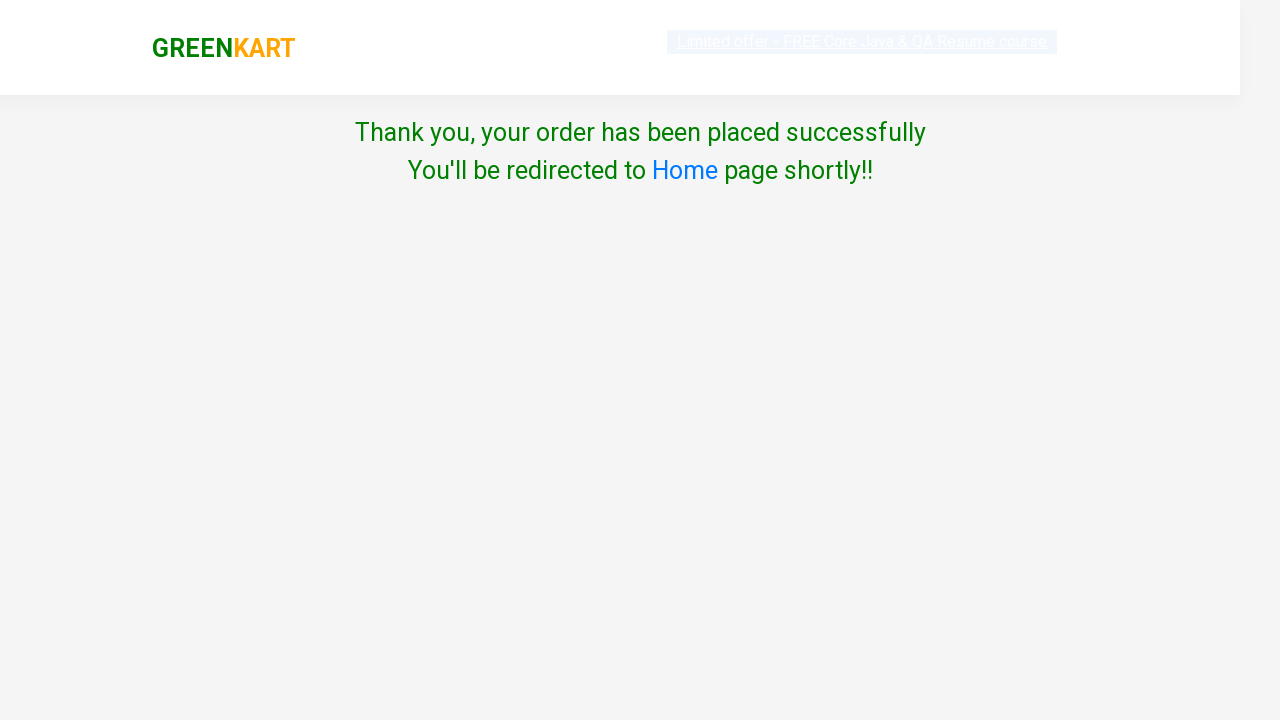